Tests window handling functionality by opening a new window, verifying content in both windows, and switching between them

Starting URL: https://the-internet.herokuapp.com/windows

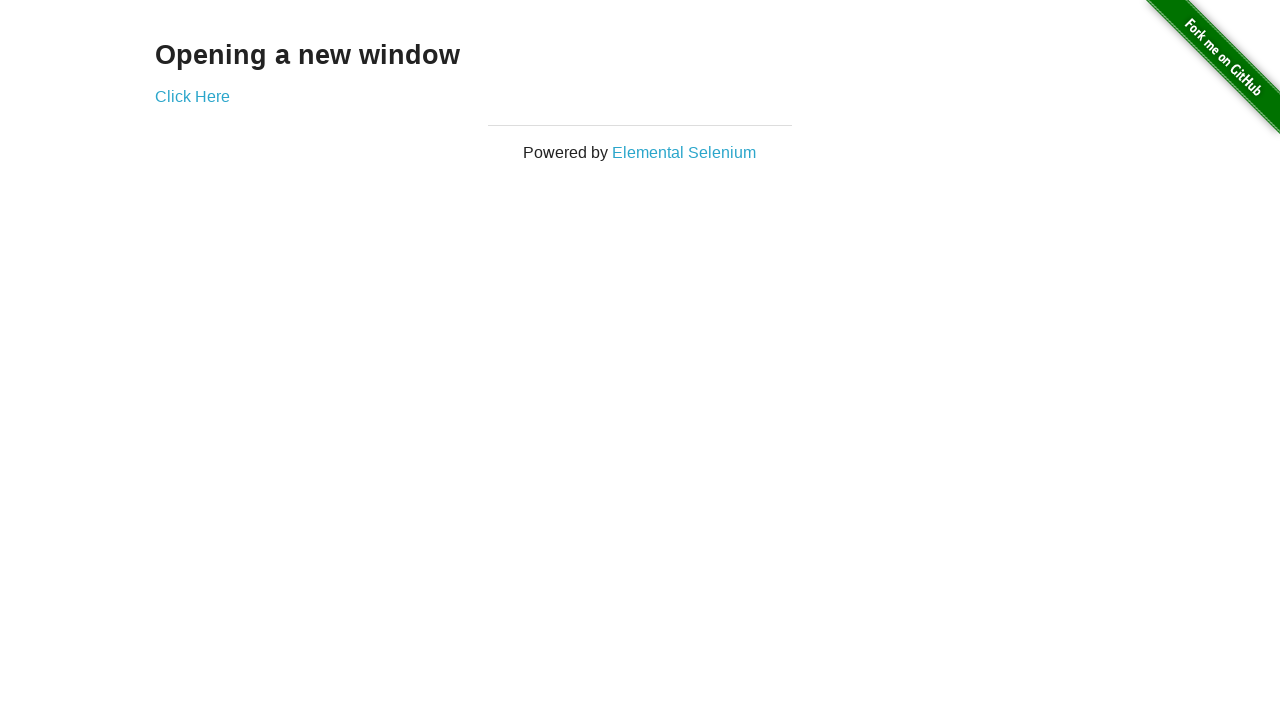

Stored main window handle from context
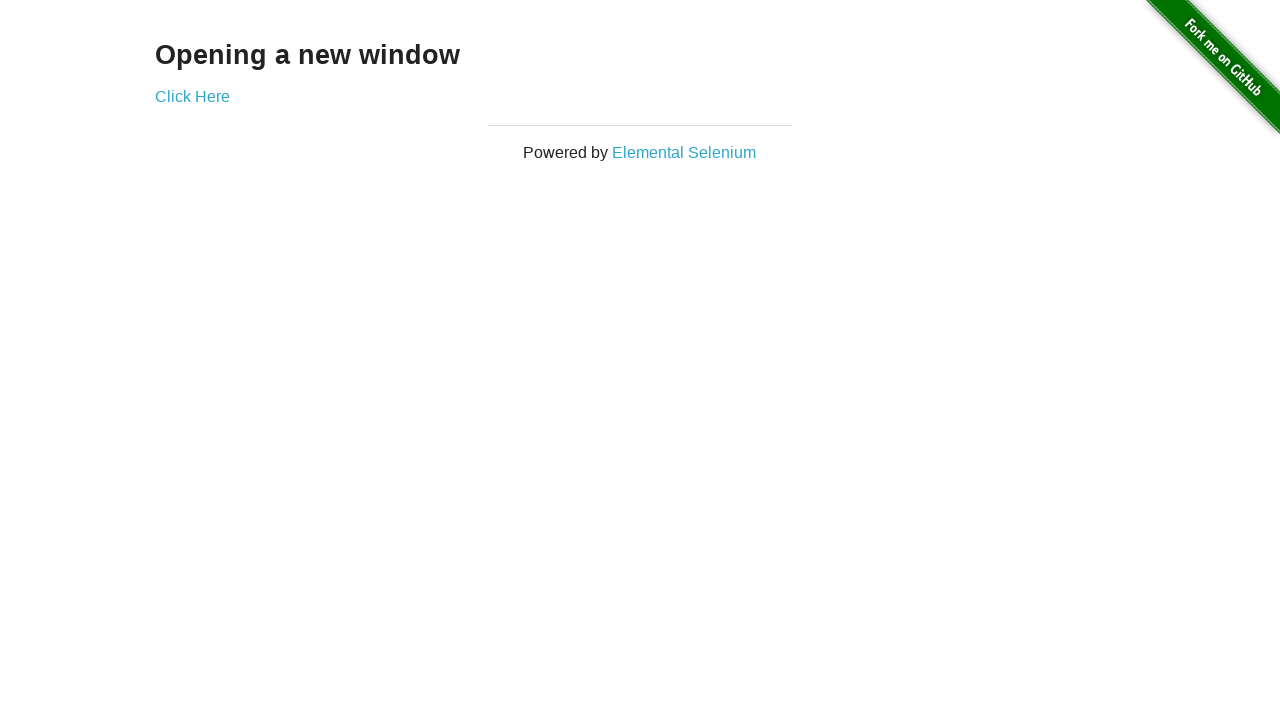

Verified main page heading text is 'Opening a new window'
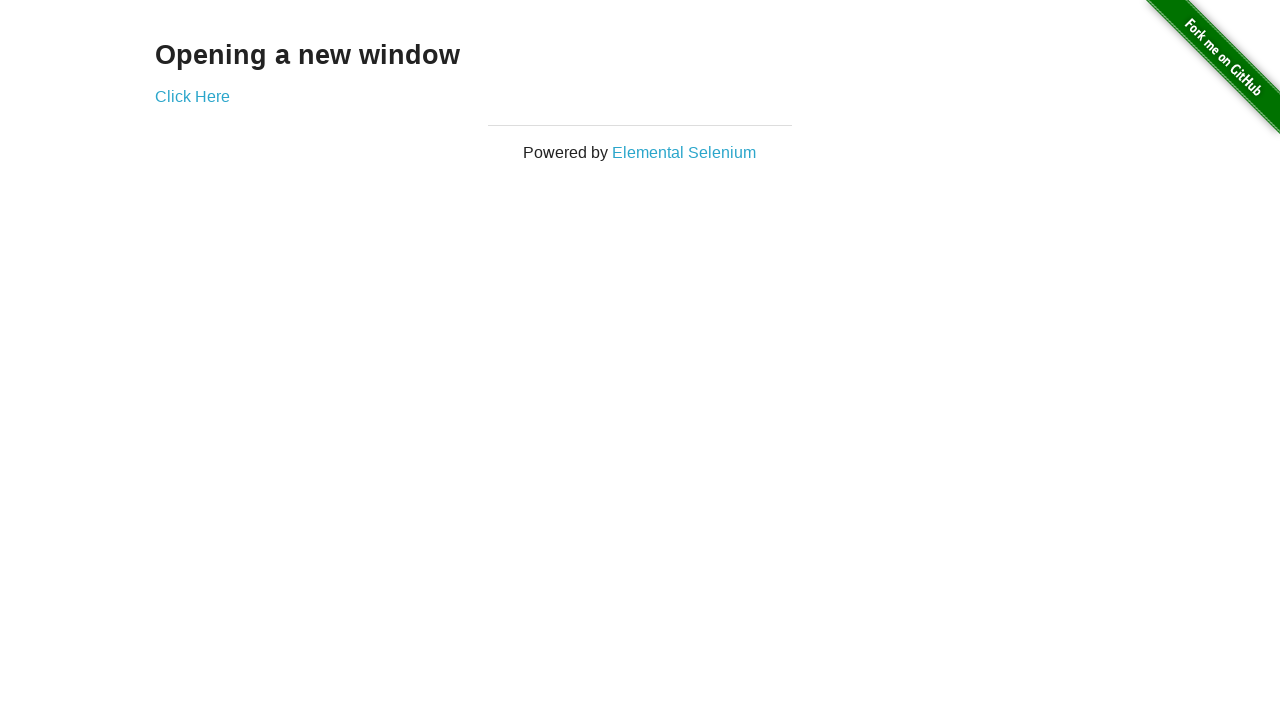

Verified main page title is 'The Internet'
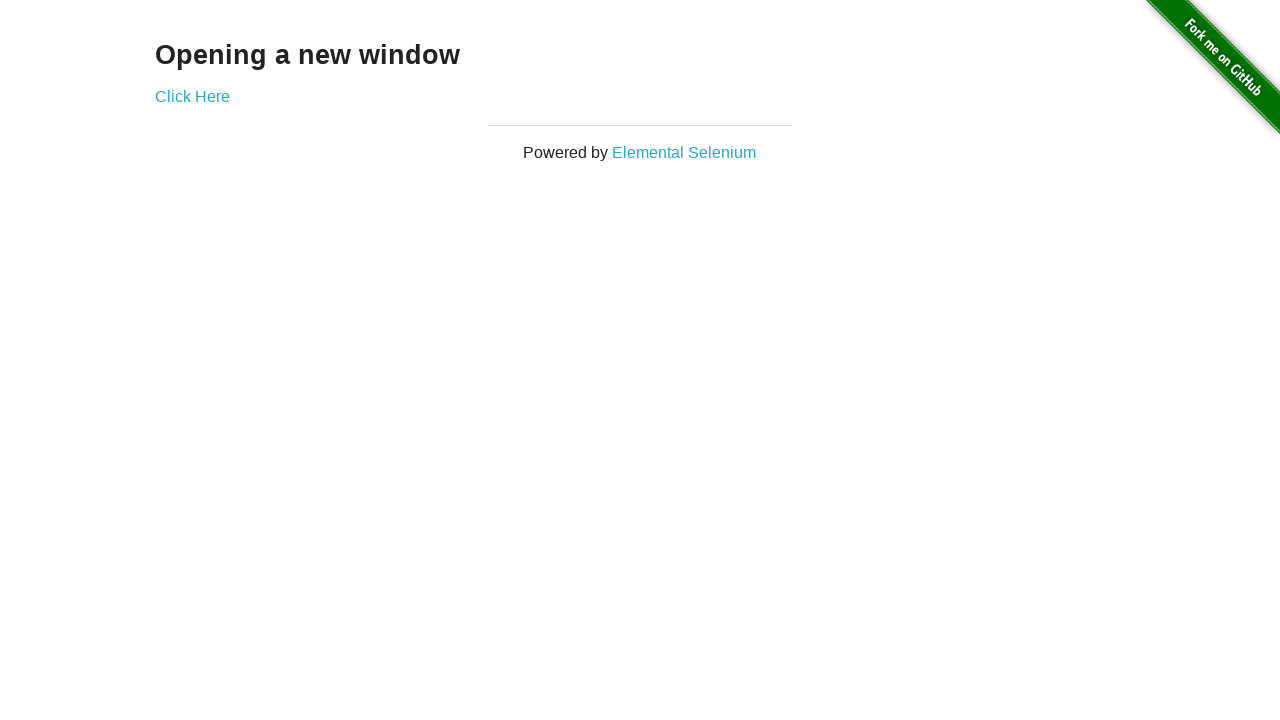

Clicked 'Click Here' link to open new window at (192, 96) on text=Click Here
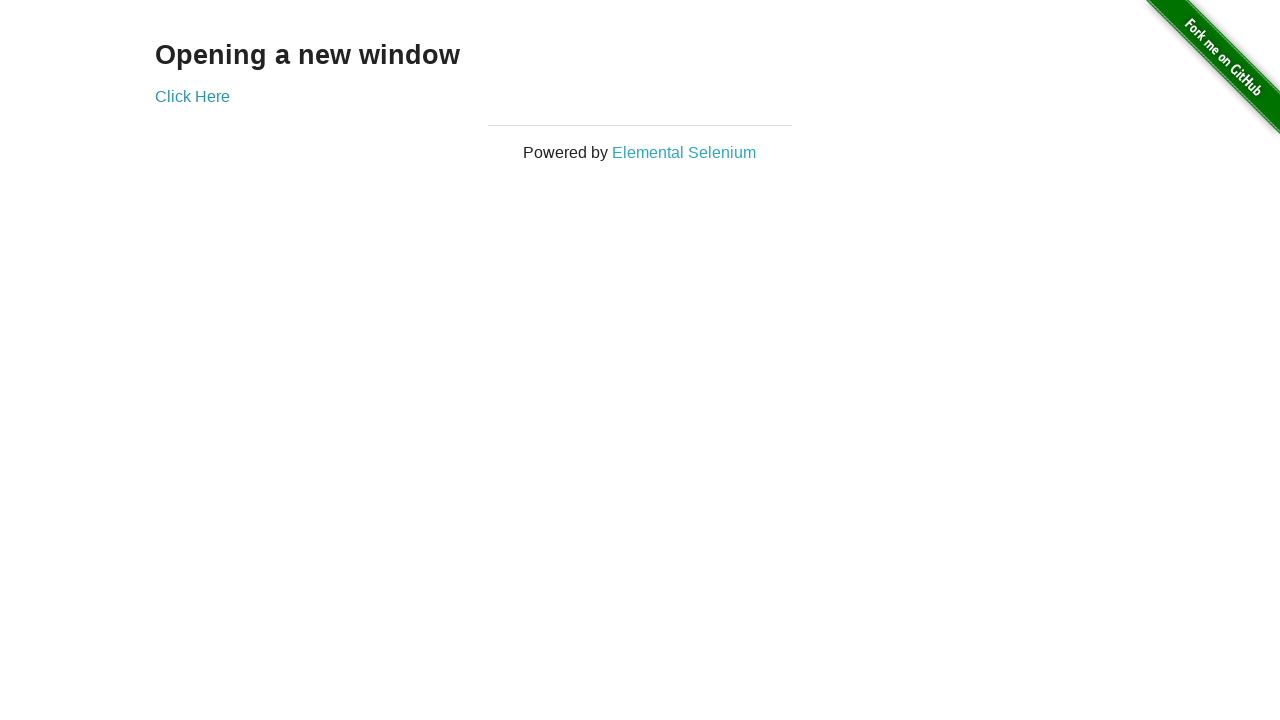

New window page object retrieved
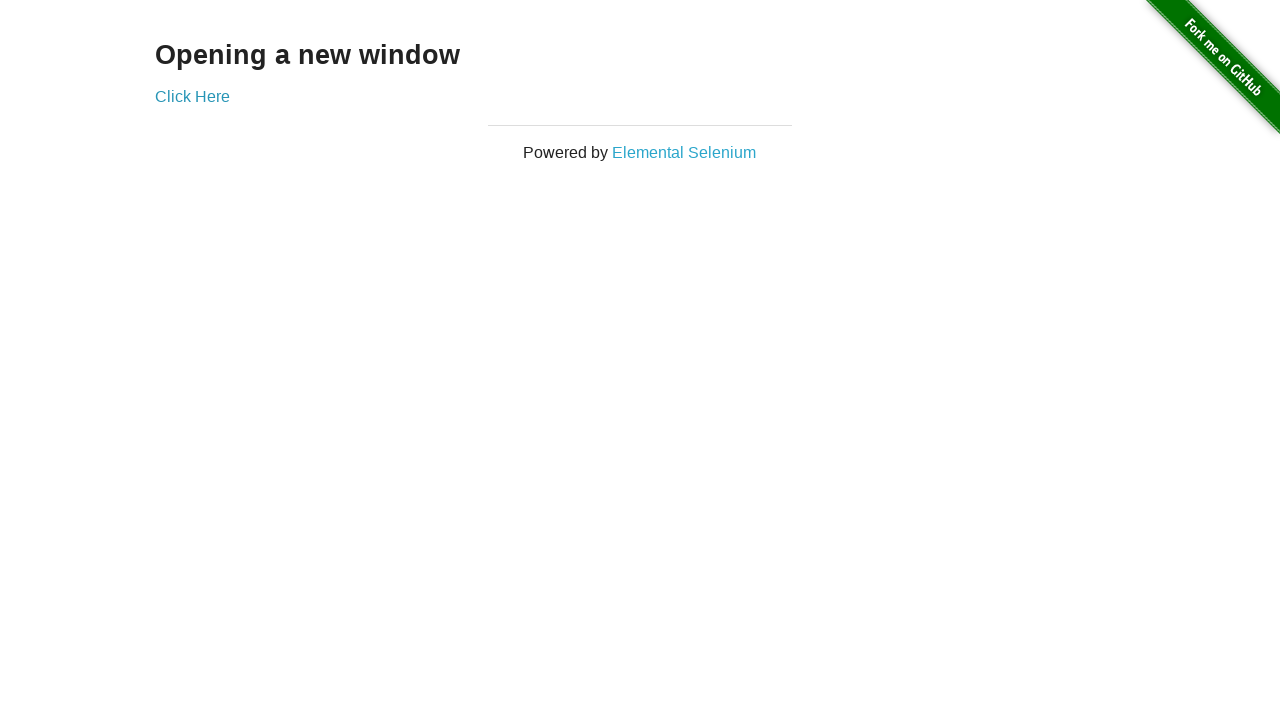

New window finished loading
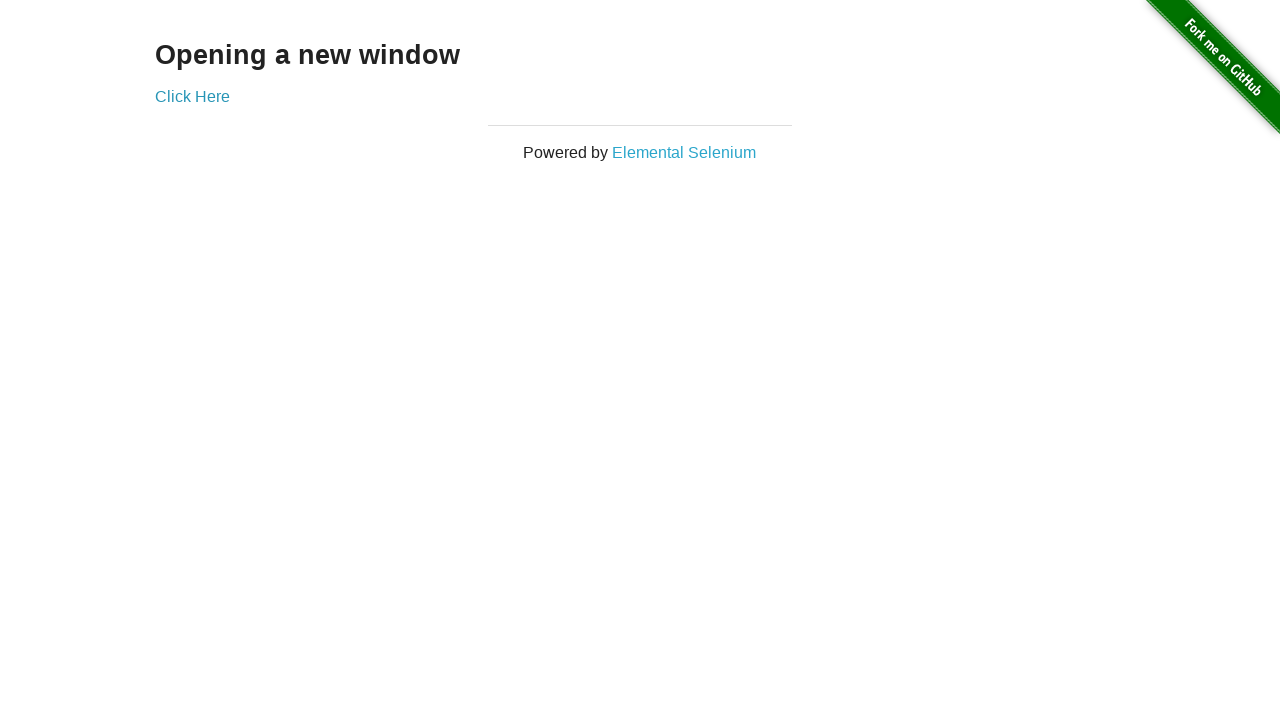

Verified new window title is 'New Window'
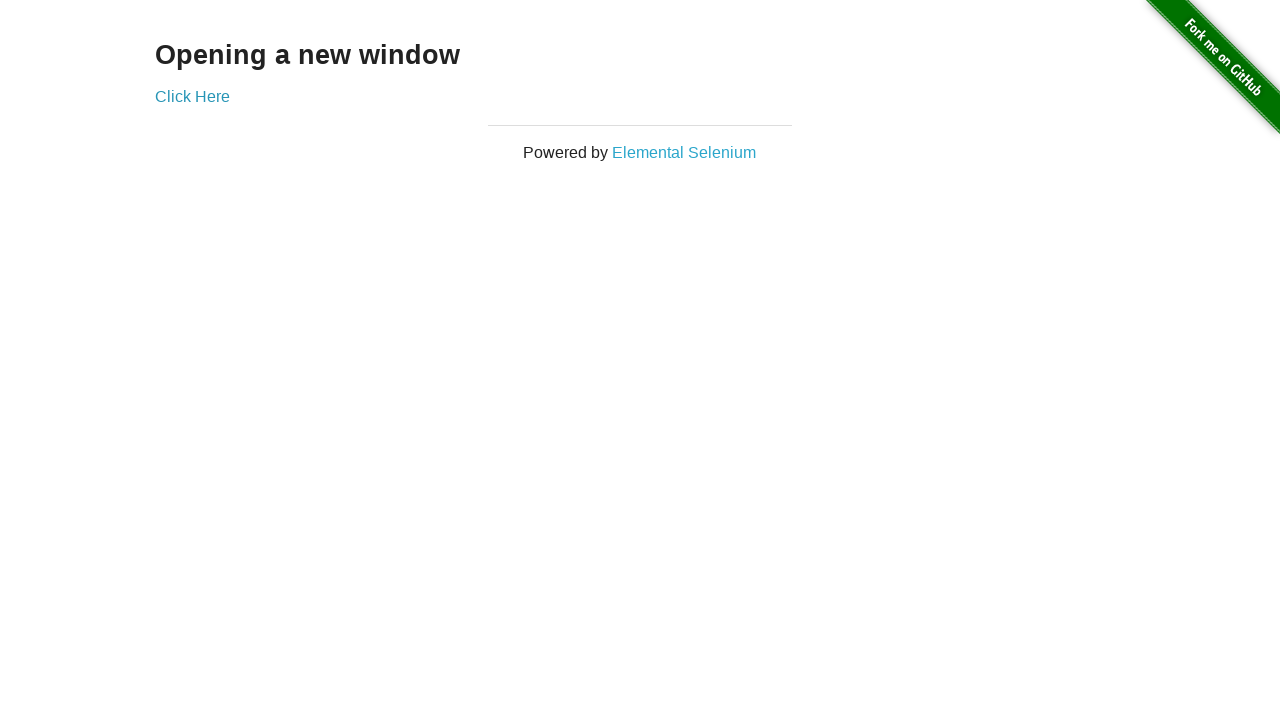

Verified new window heading text is 'New Window'
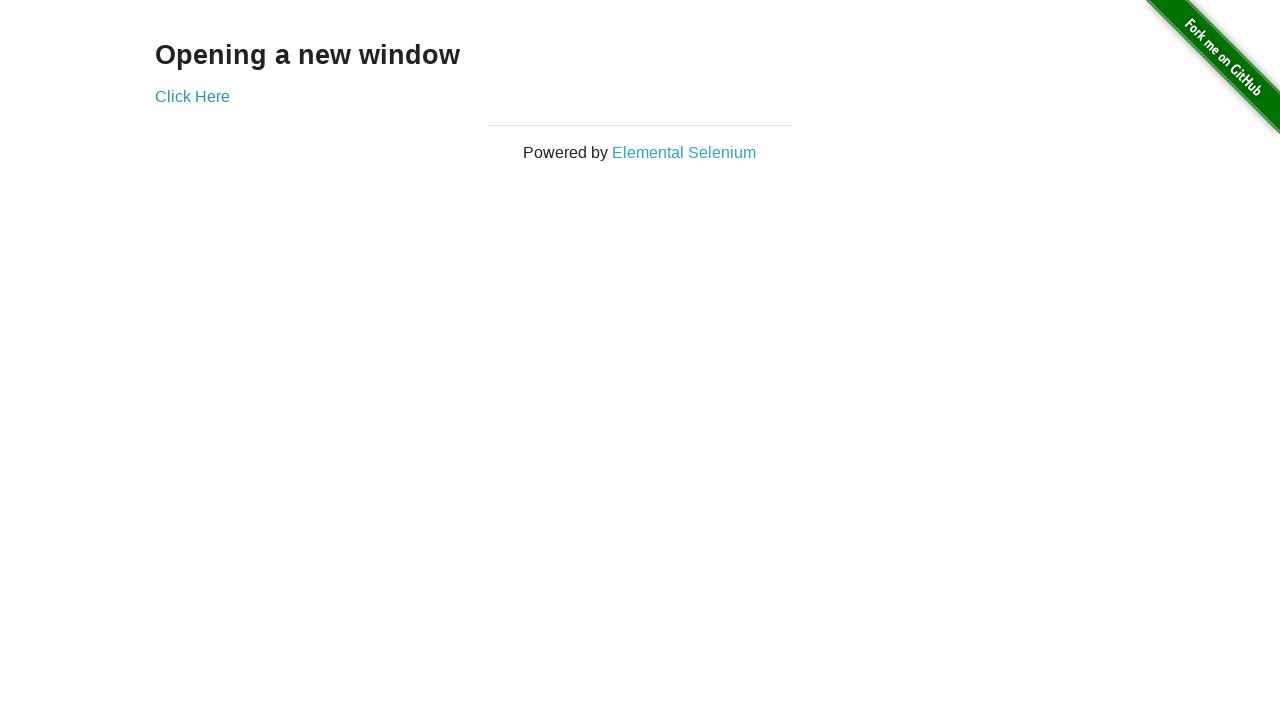

Switched back to main window
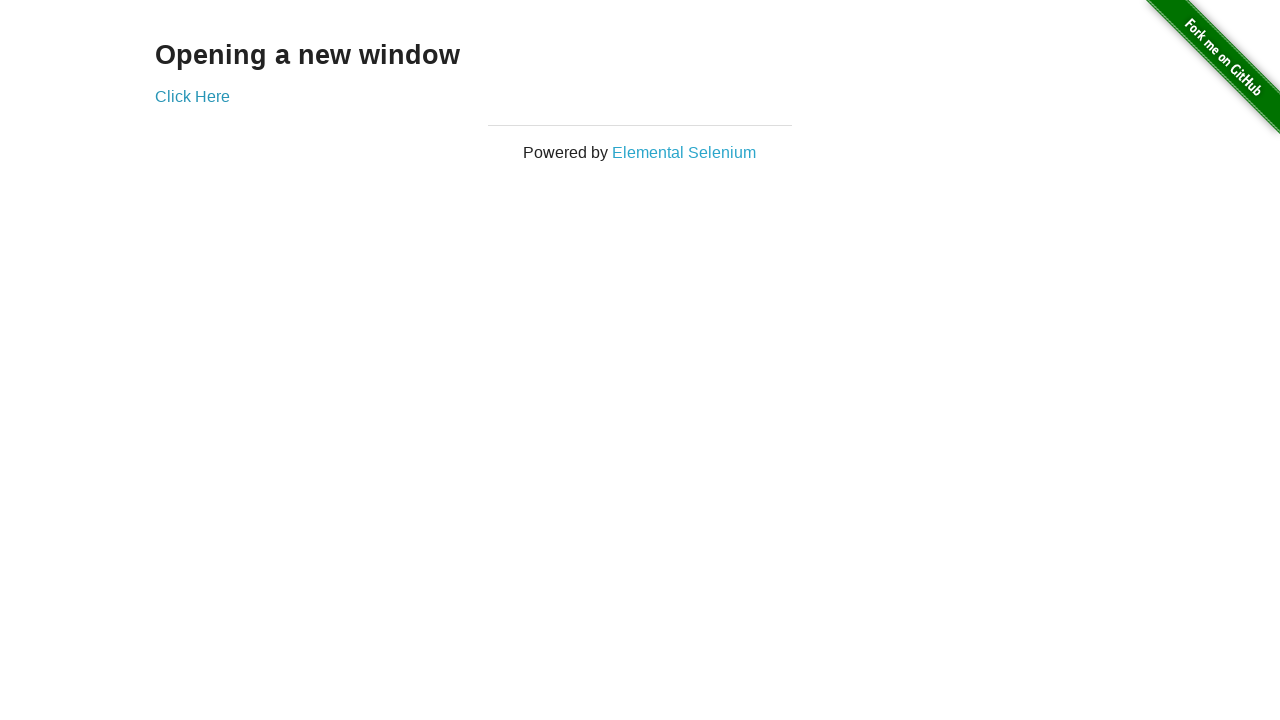

Verified main window title is still 'The Internet'
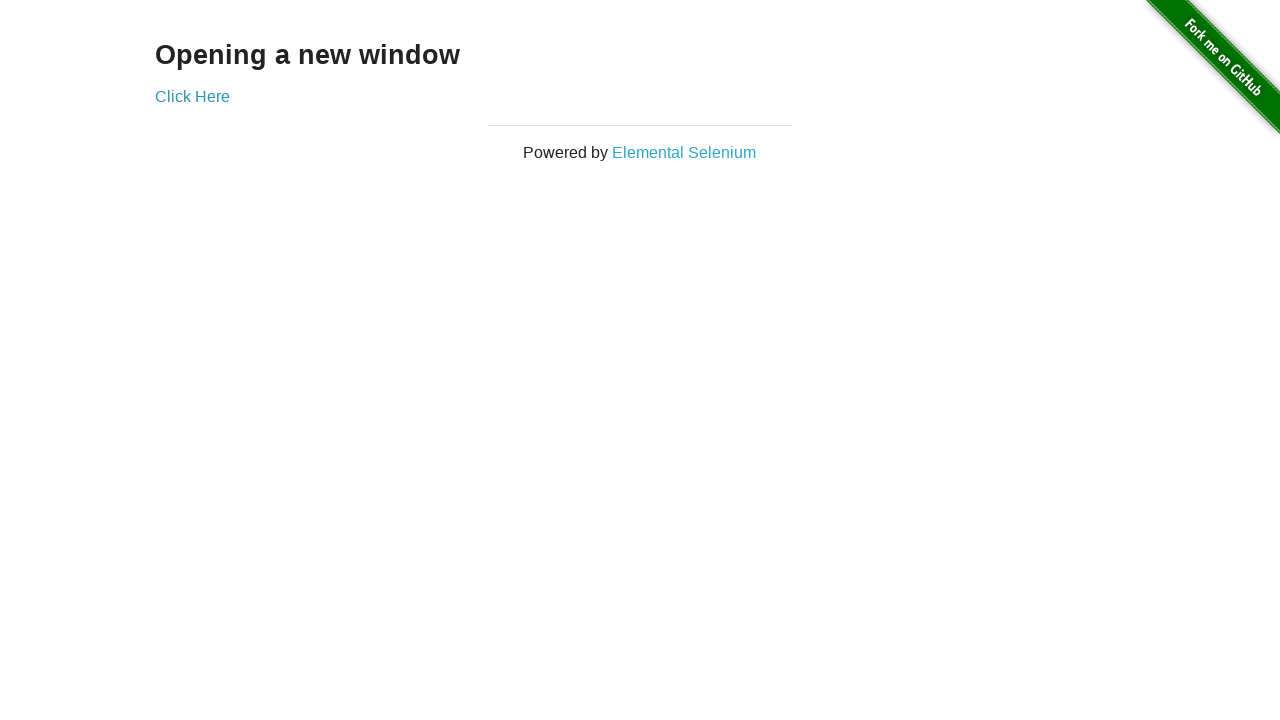

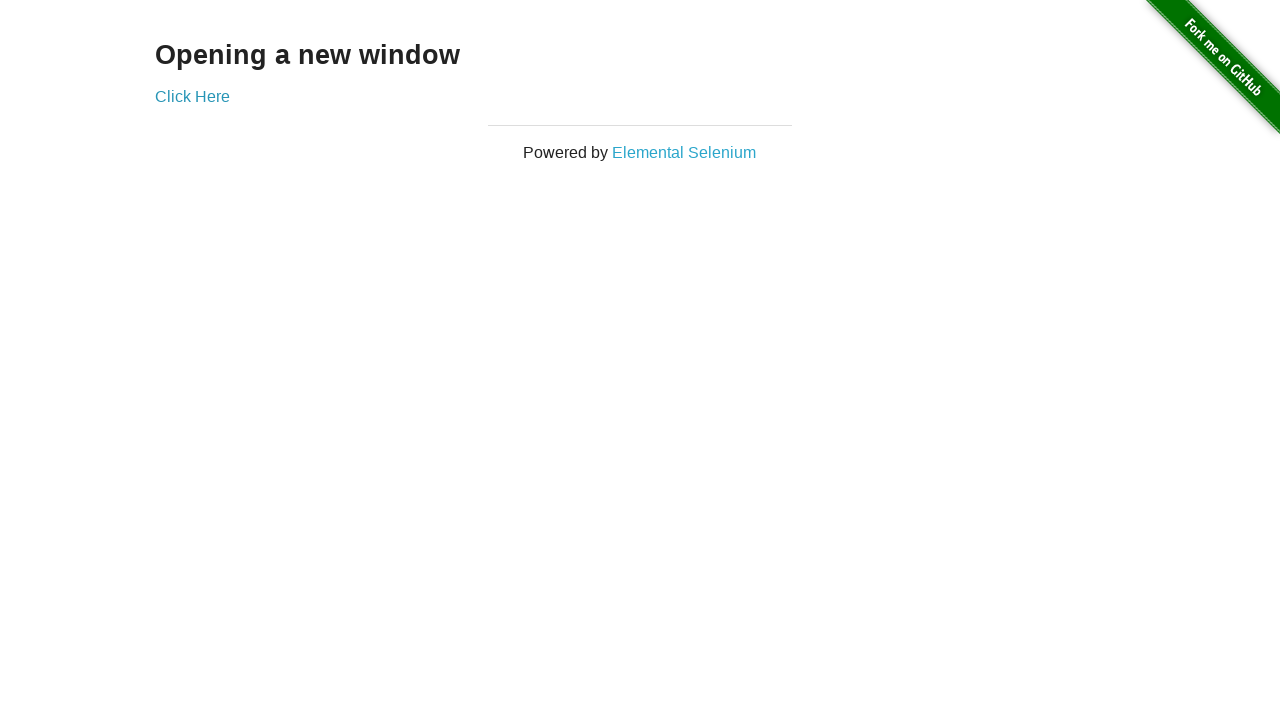